Tests navigation on dumskaya.net by clicking on the articles section link from the homepage.

Starting URL: https://dumskaya.net/

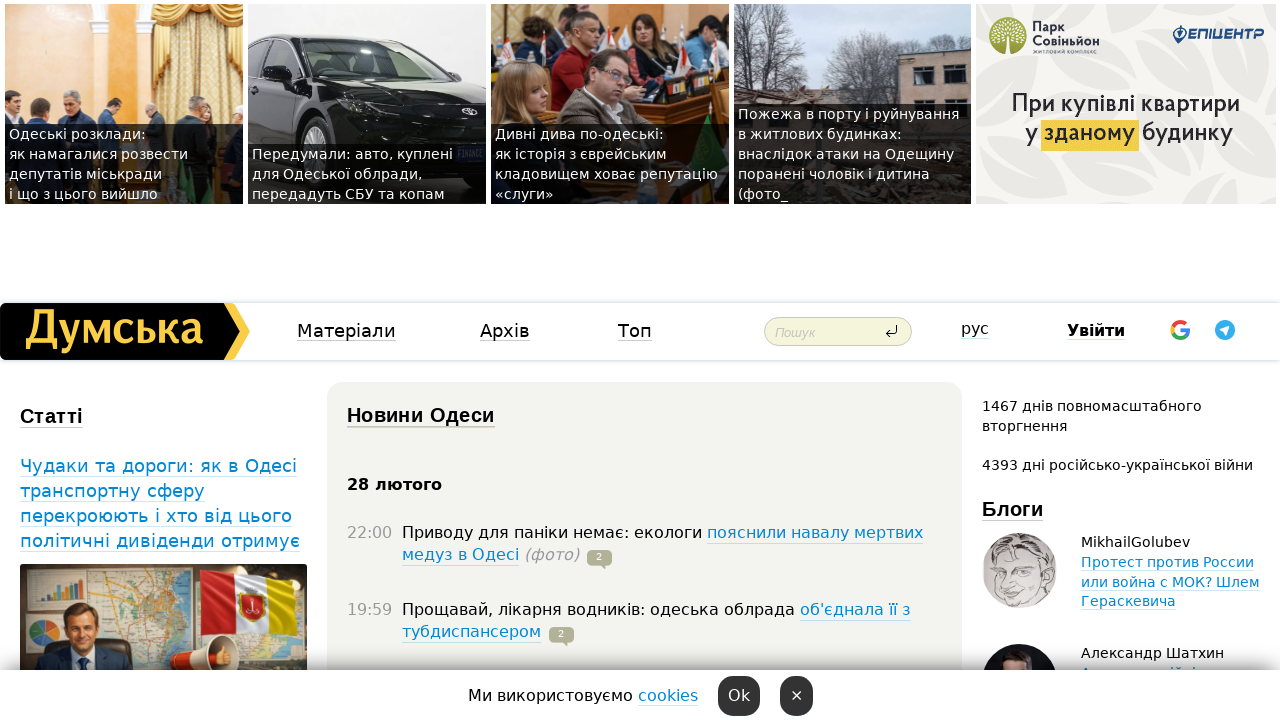

Clicked on the articles section link in the navigation at (52, 416) on xpath=//td[1]/div/a[@href='/articles/']
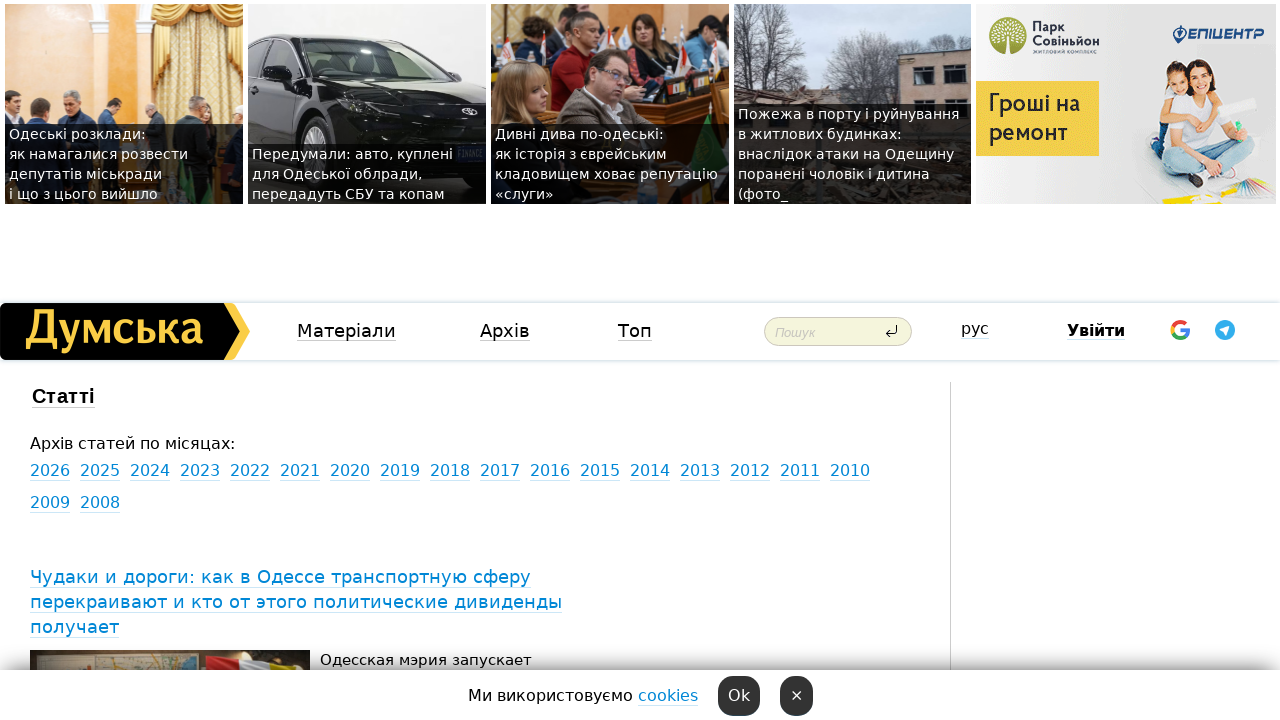

Waited for articles page to load completely
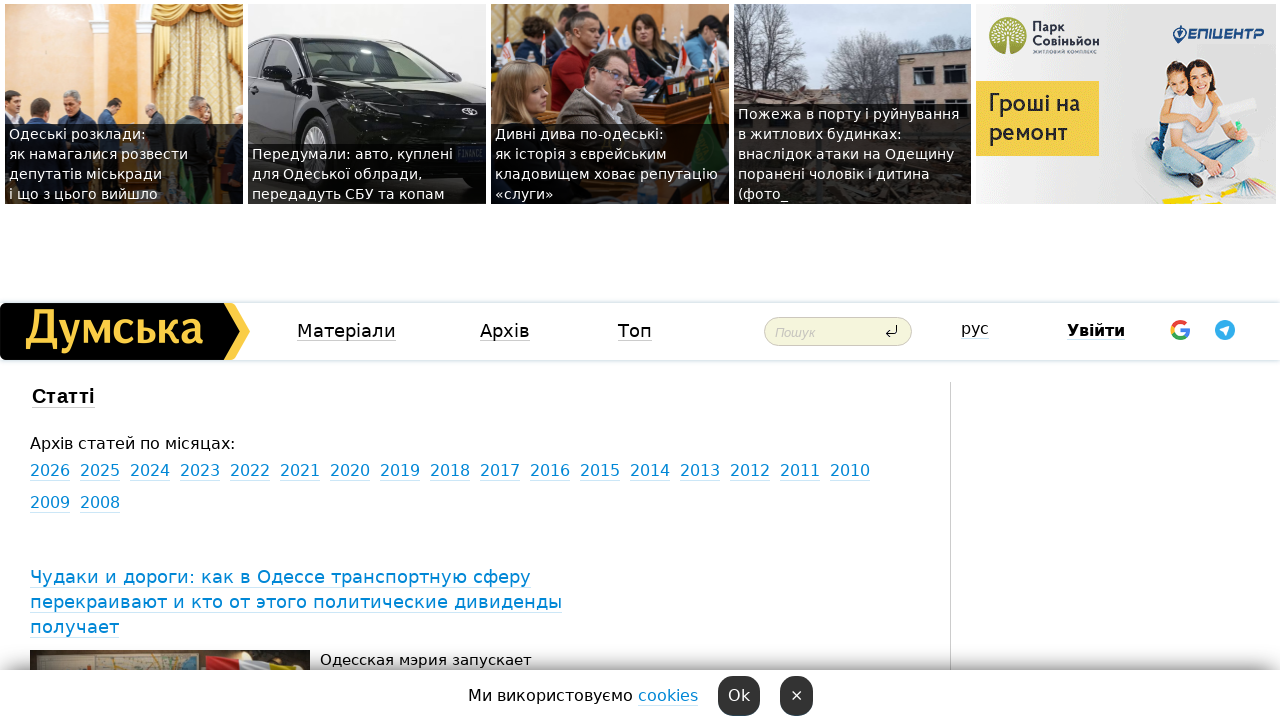

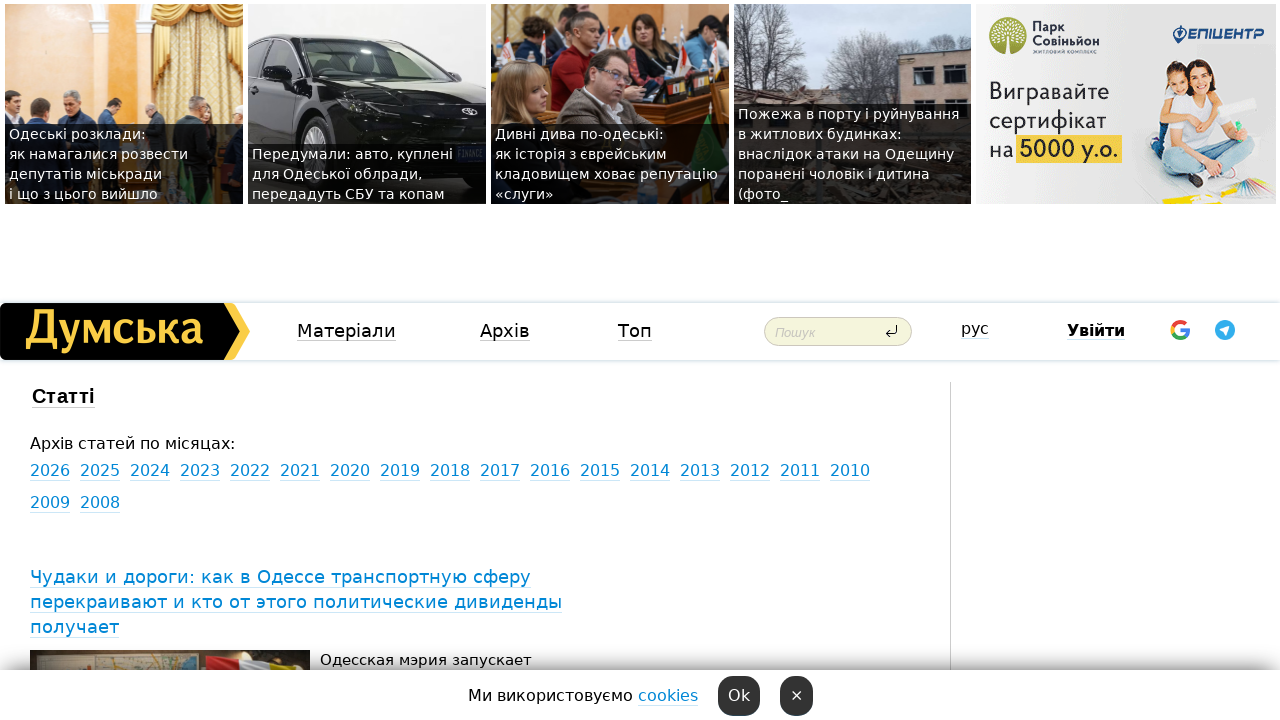